Tests dynamic checkbox controls by clicking to select and unselect a checkbox and verifying its state

Starting URL: https://v1.training-support.net/selenium/dynamic-controls

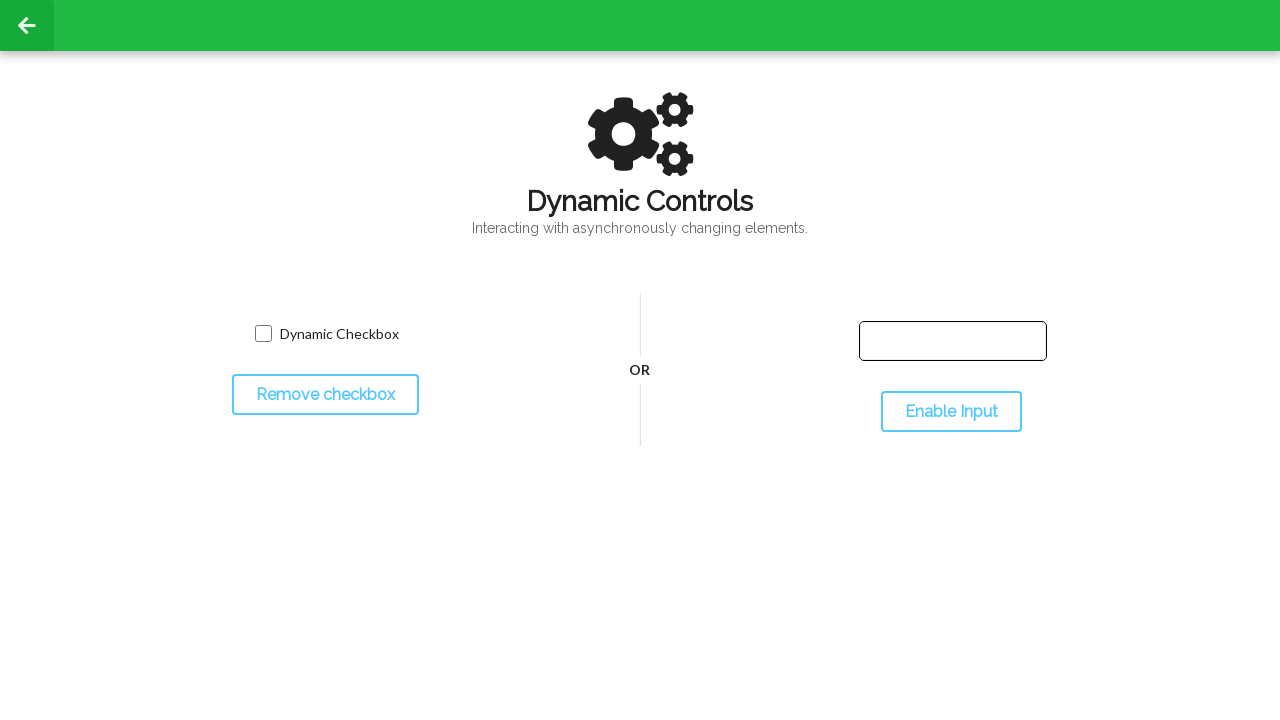

Clicked checkbox to select it at (263, 334) on xpath=//input[@class='willDisappear']
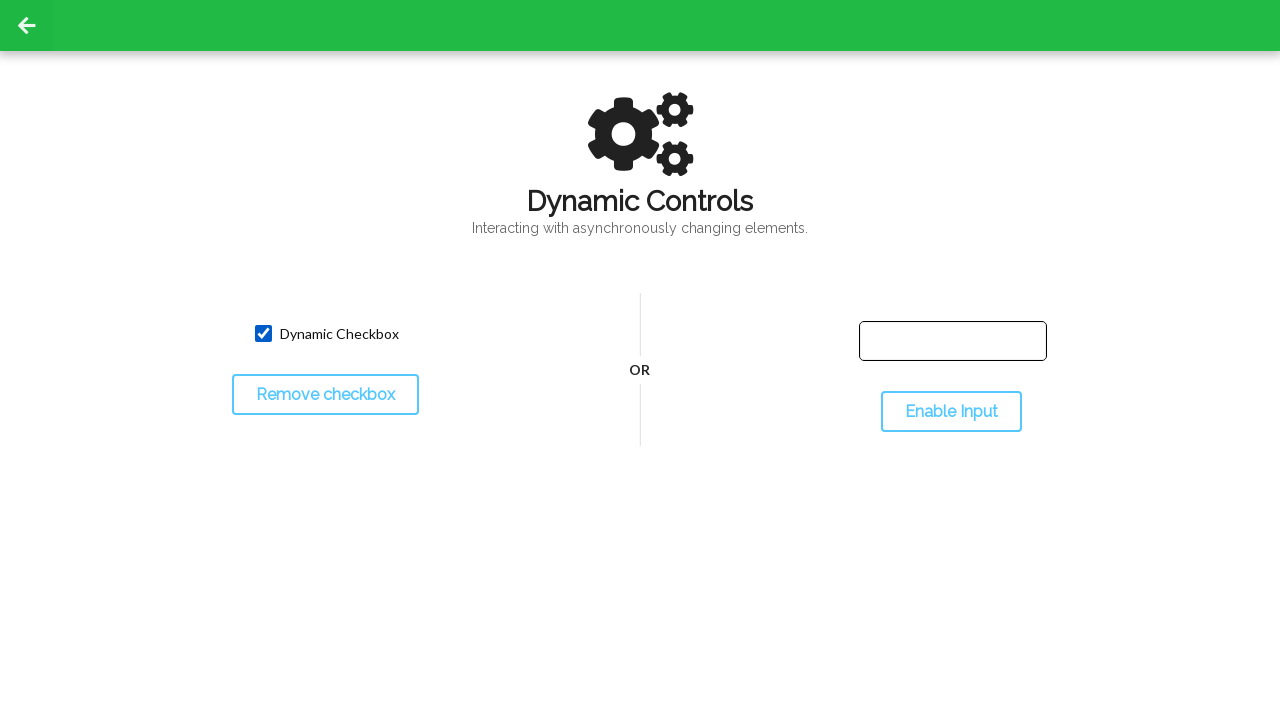

Clicked checkbox again to unselect it at (263, 334) on xpath=//input[@class='willDisappear']
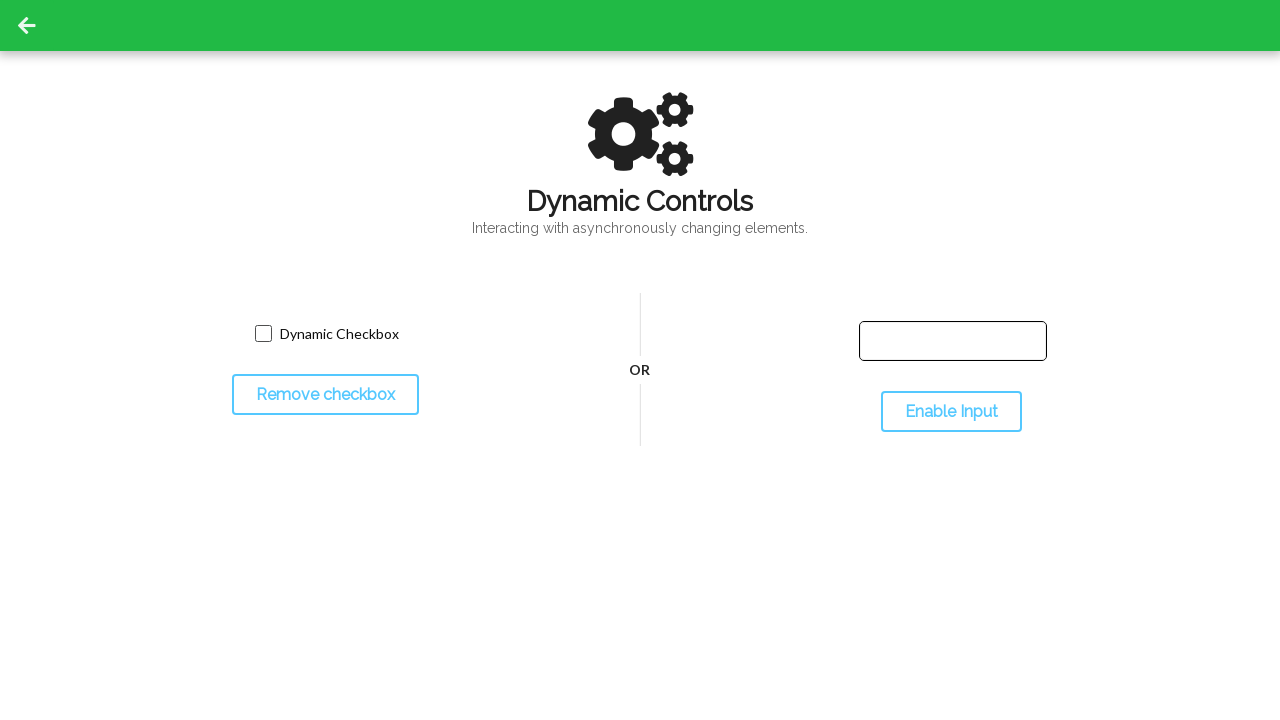

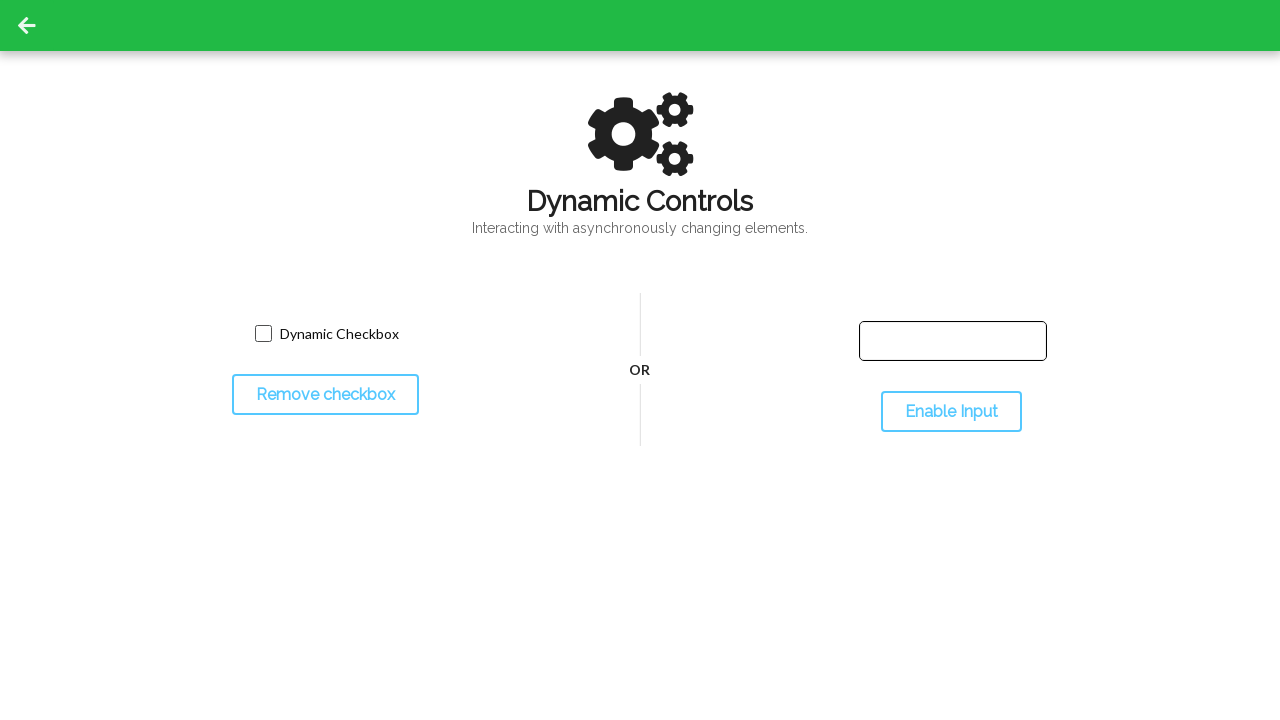